Navigates to the Puma India website and takes a screenshot of the homepage

Starting URL: https://in.puma.com/in/en

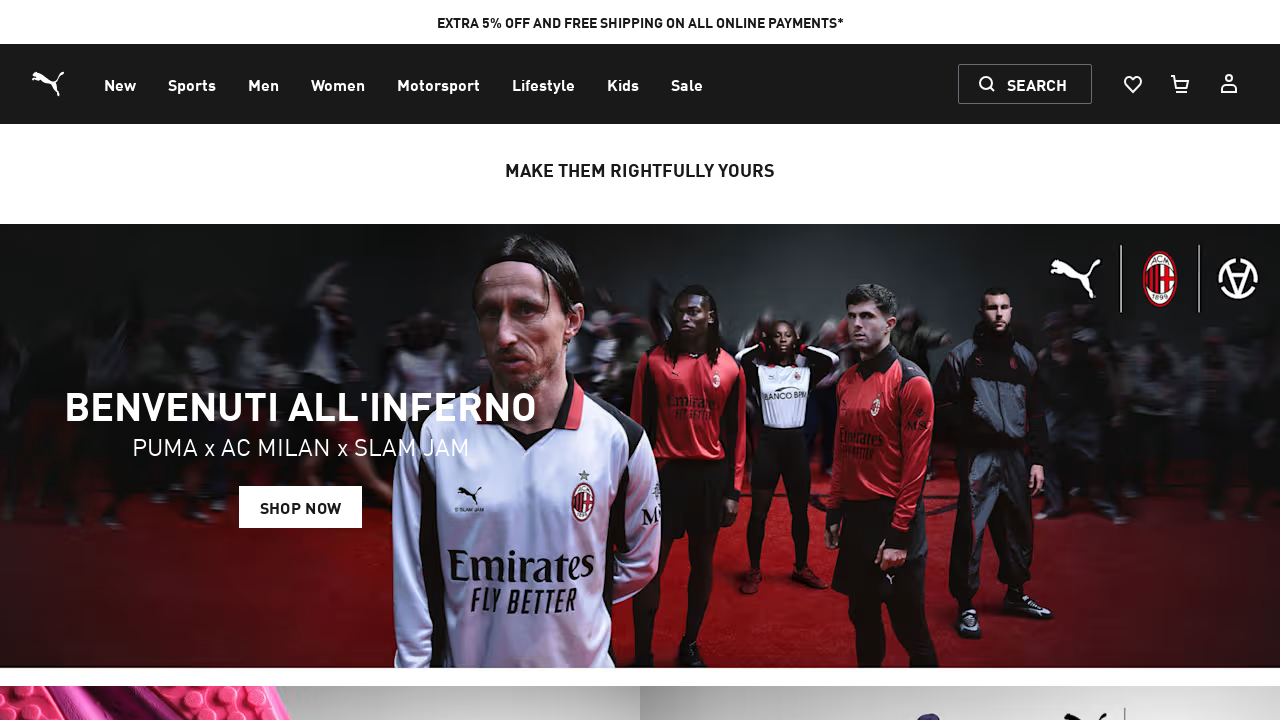

Navigated to Puma India website homepage
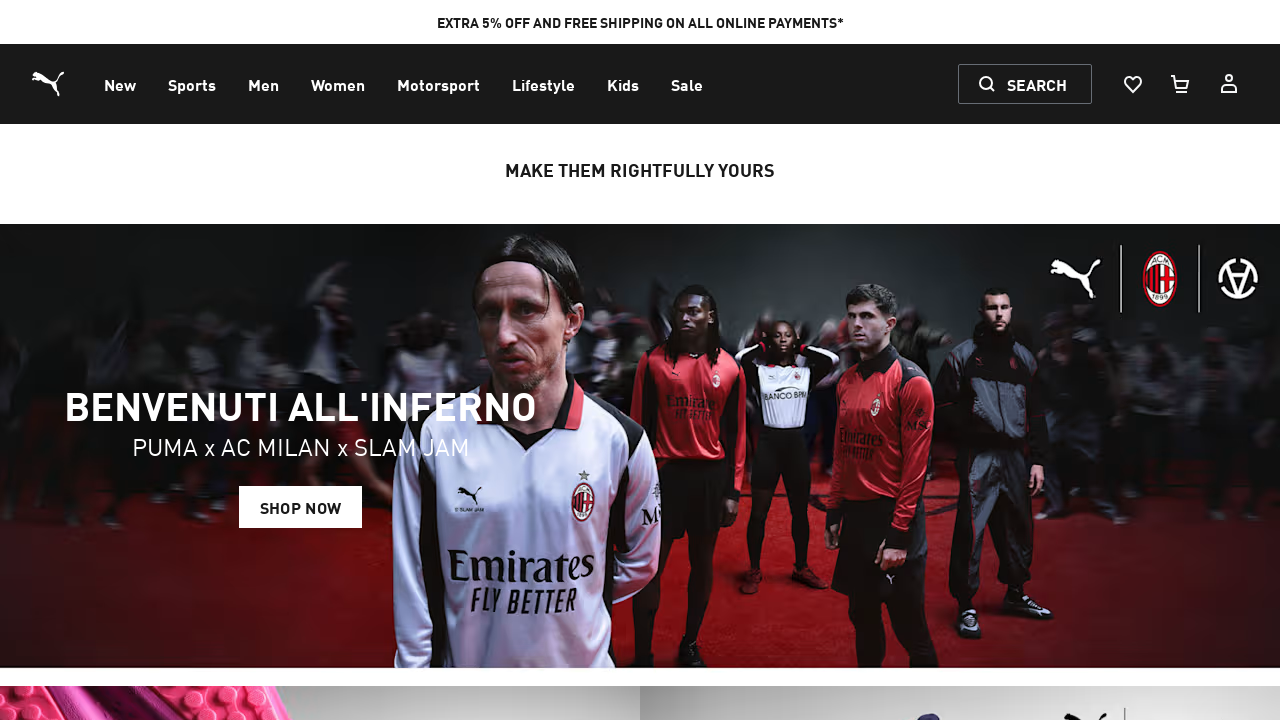

Waited for page to load completely (networkidle)
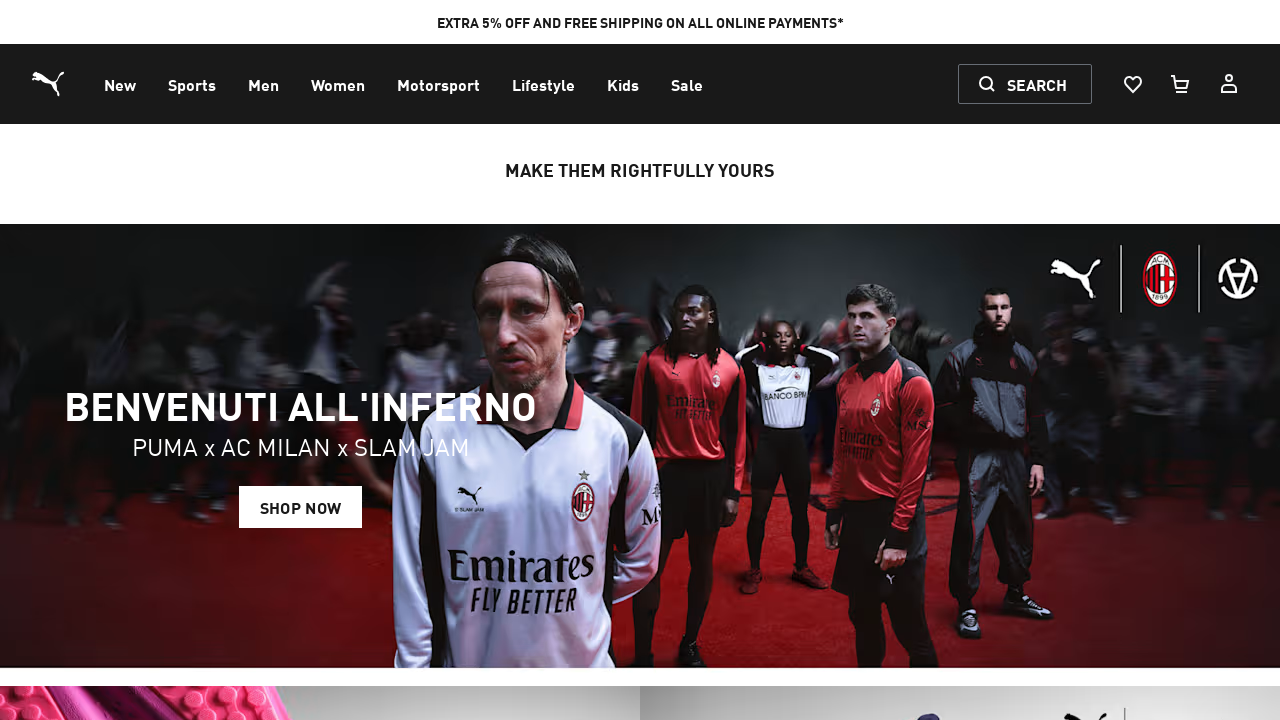

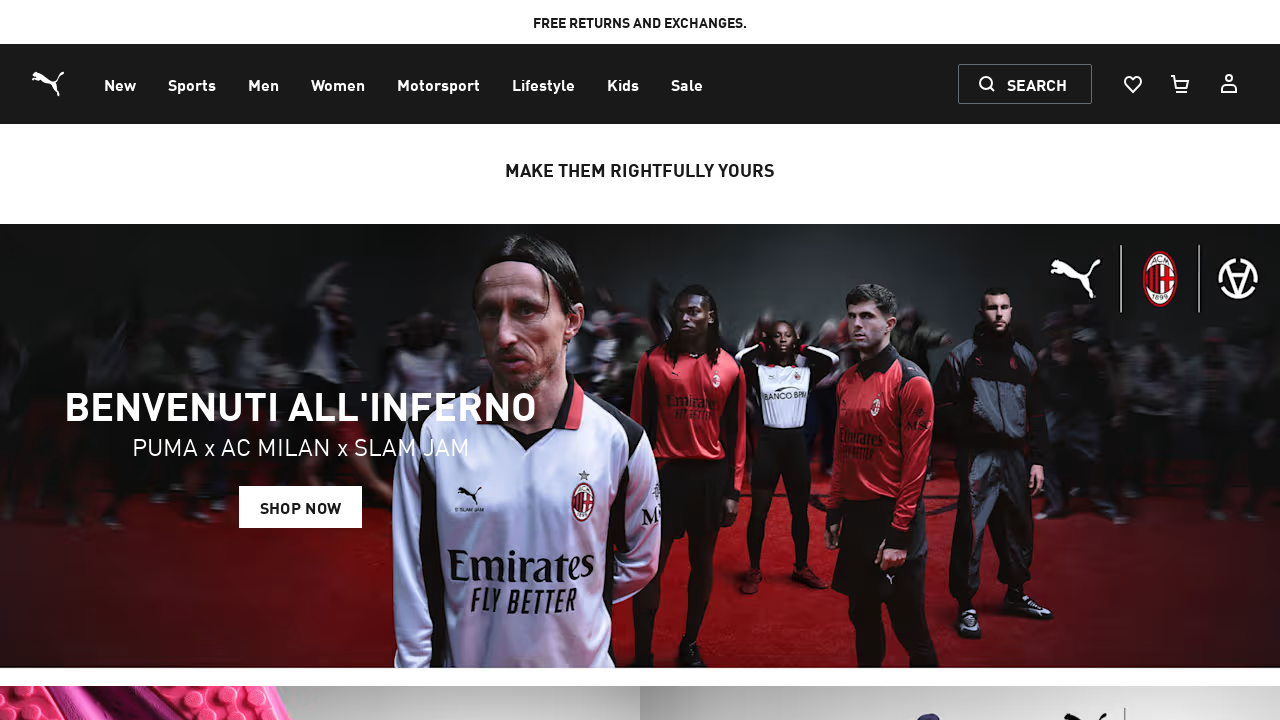